Tests finding a link by calculated text (based on mathematical formula), clicking it, then filling out a form with personal information including first name, last name, city, and country fields.

Starting URL: http://suninjuly.github.io/find_link_text

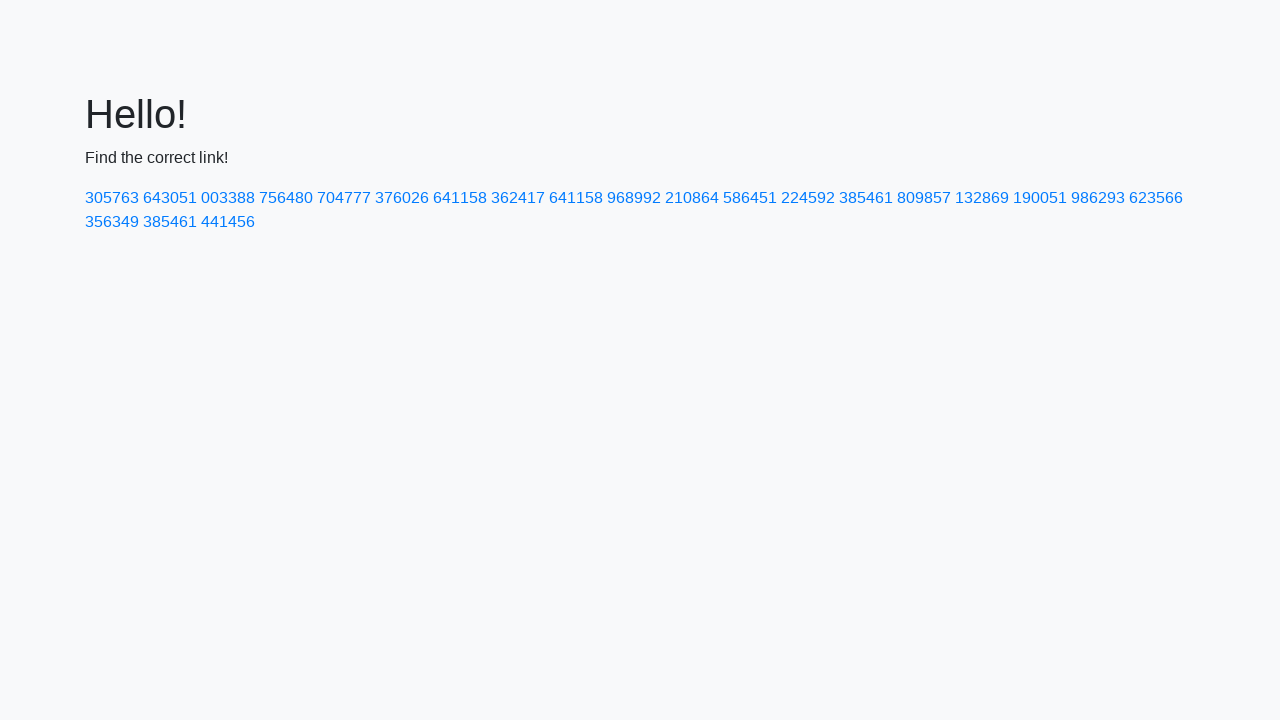

Calculated link text using mathematical formula: 224592
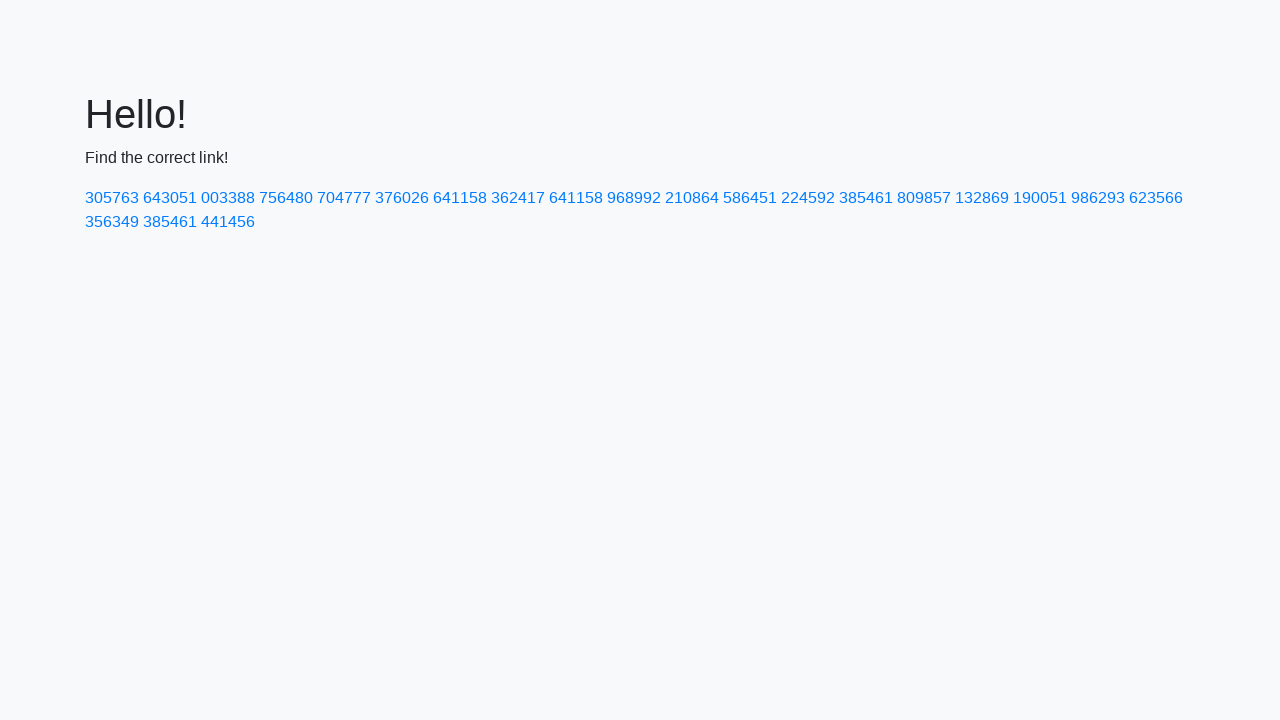

Clicked on link with text '224592' at (808, 198) on text=224592
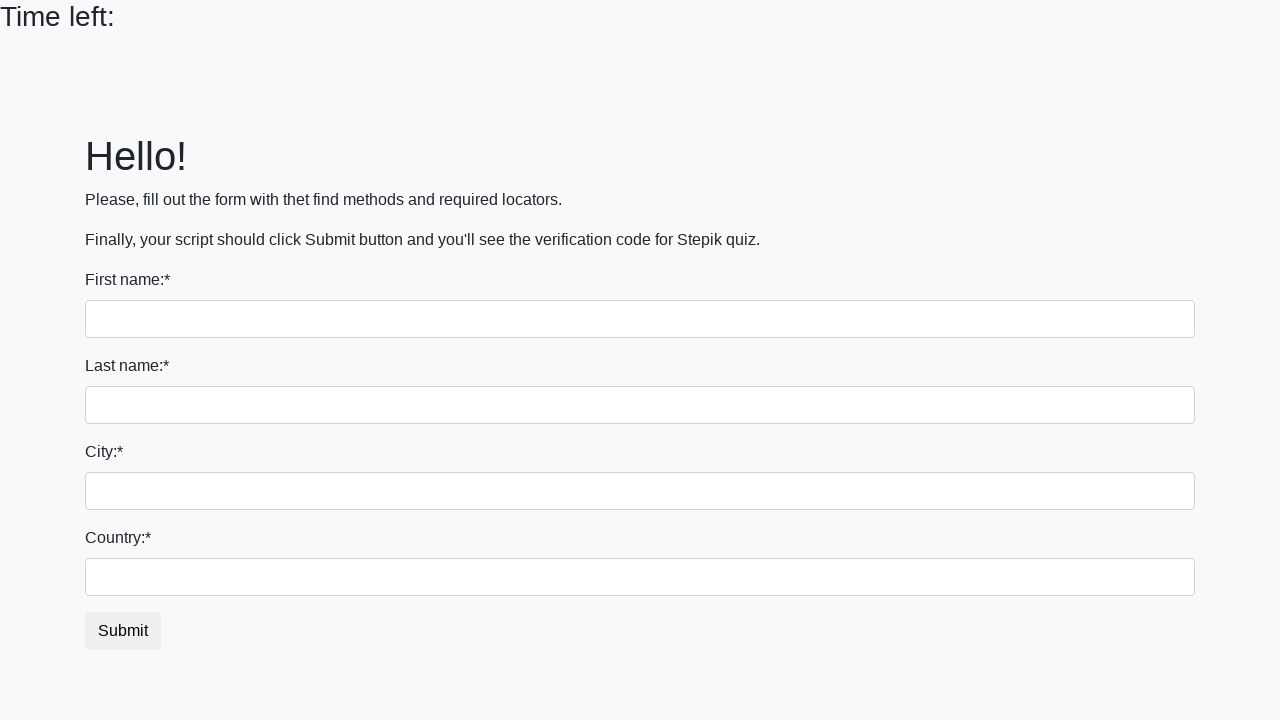

Filled first name field with 'Ivan' on input
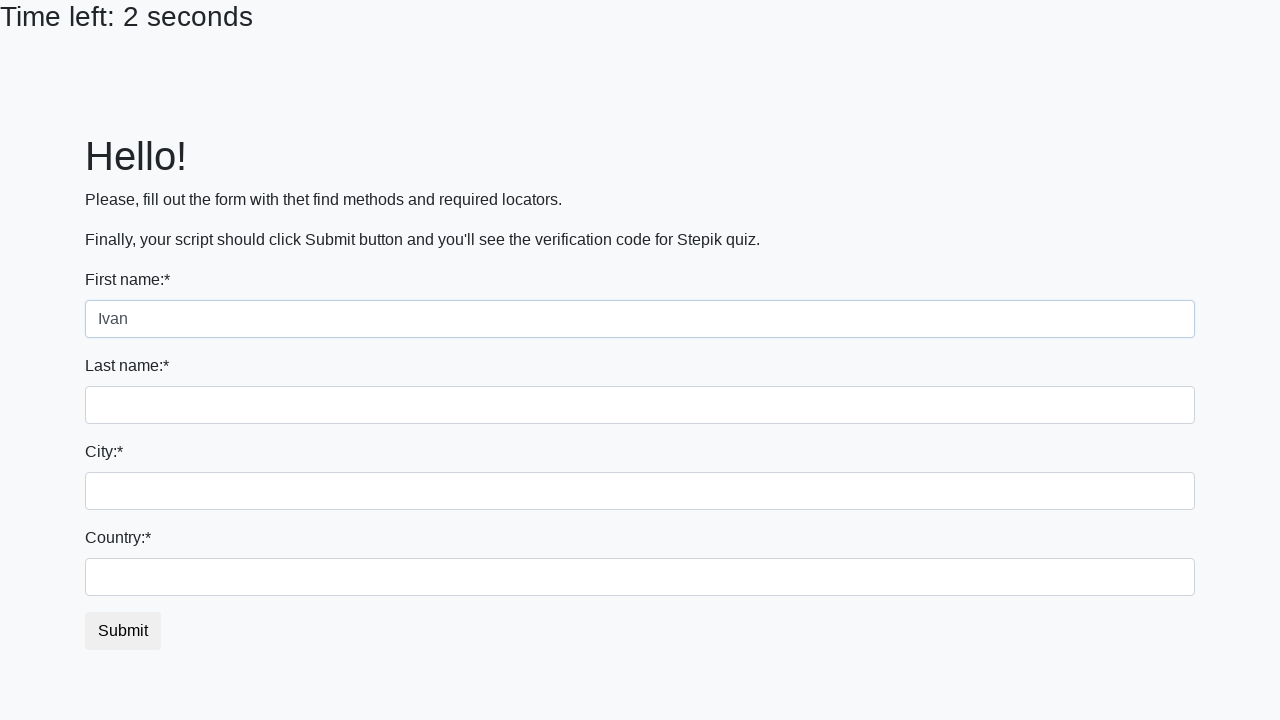

Filled last name field with 'Petrov' on input[name='last_name']
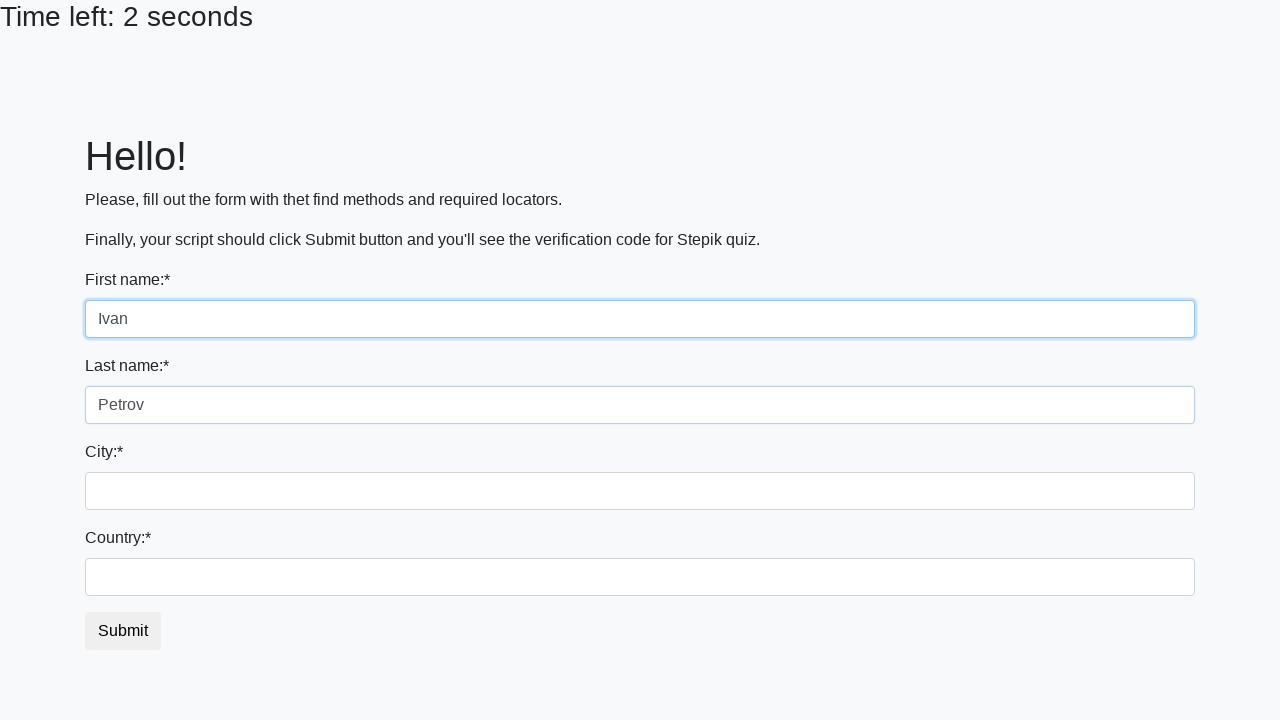

Filled city field with 'Smolensk' on .city
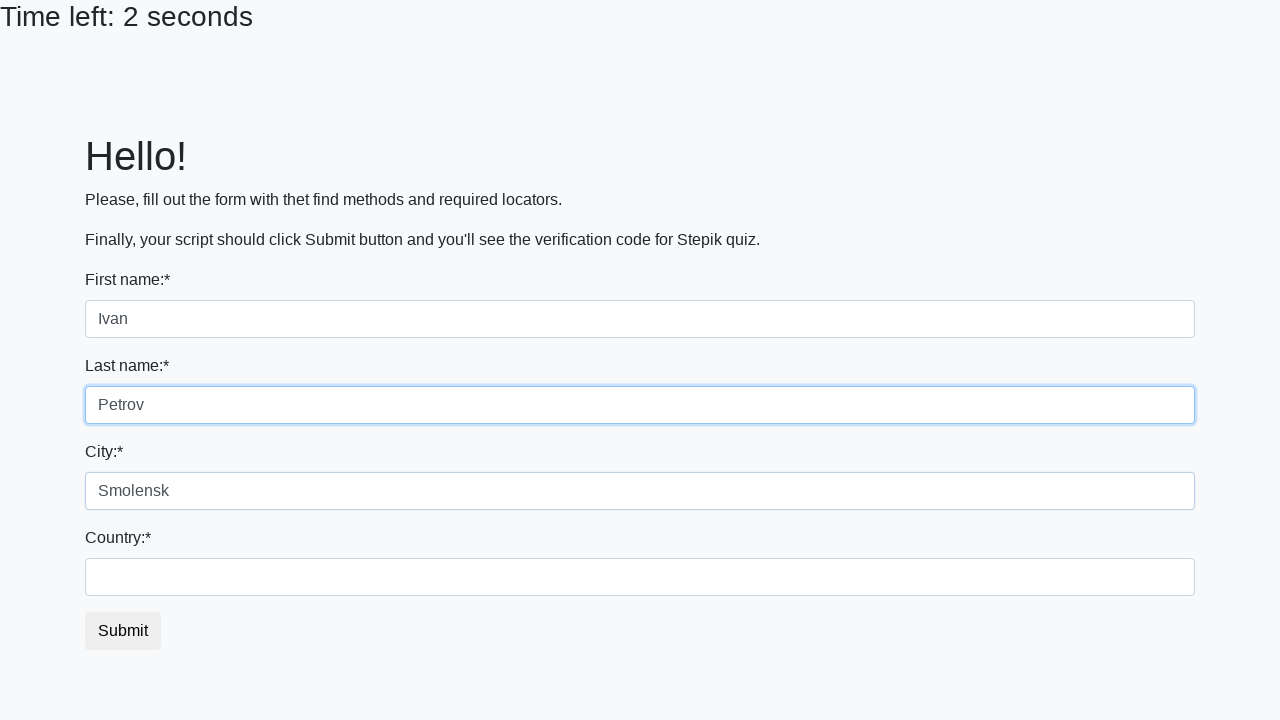

Filled country field with 'Russia' on #country
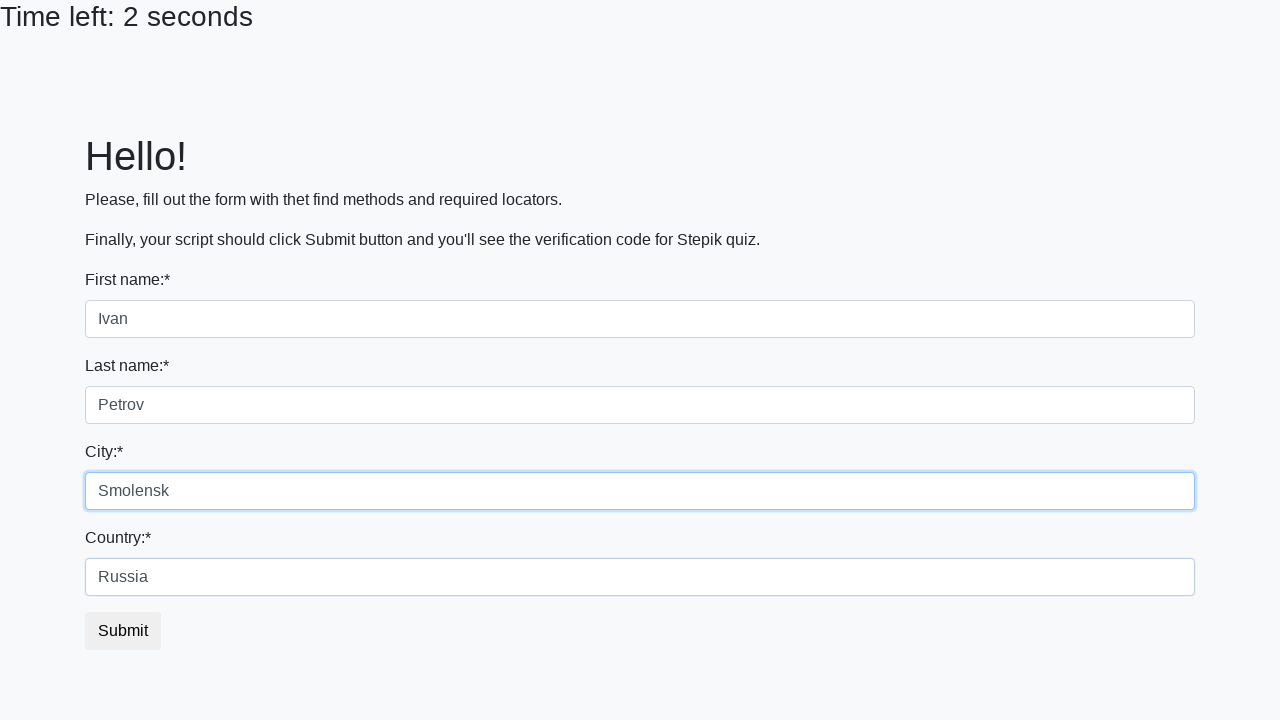

Clicked submit button to complete form submission at (123, 631) on button.btn
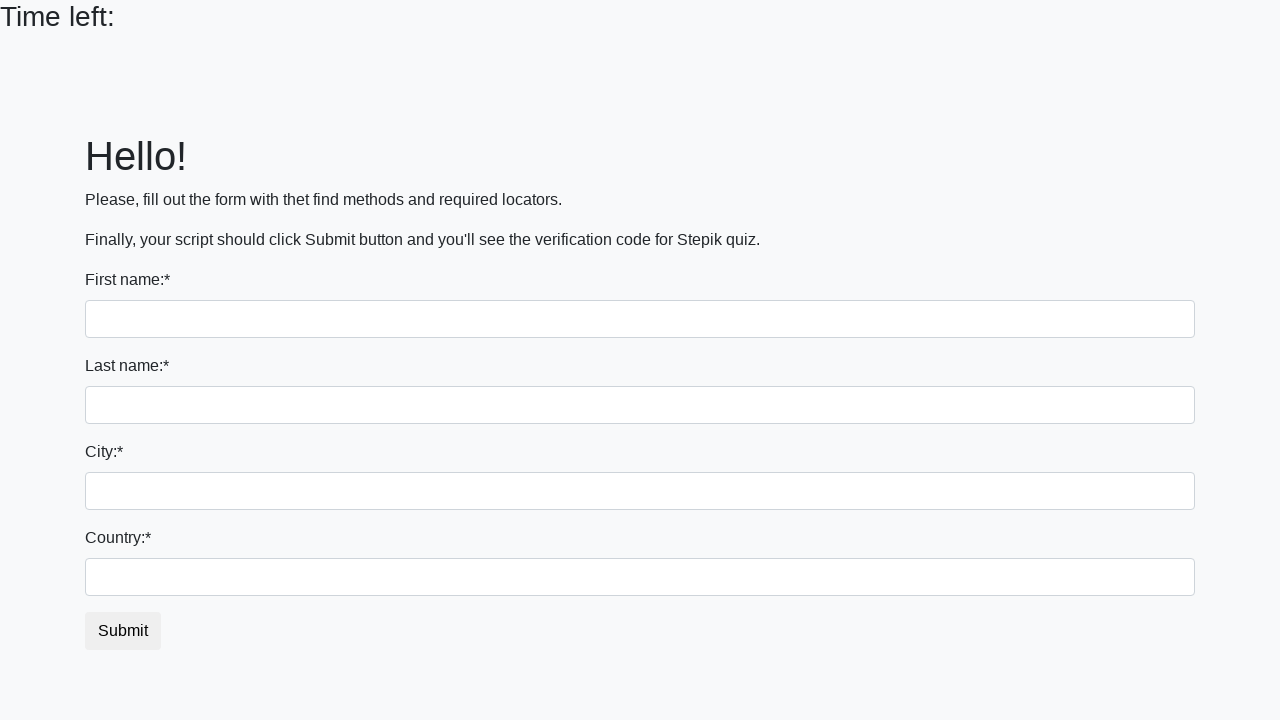

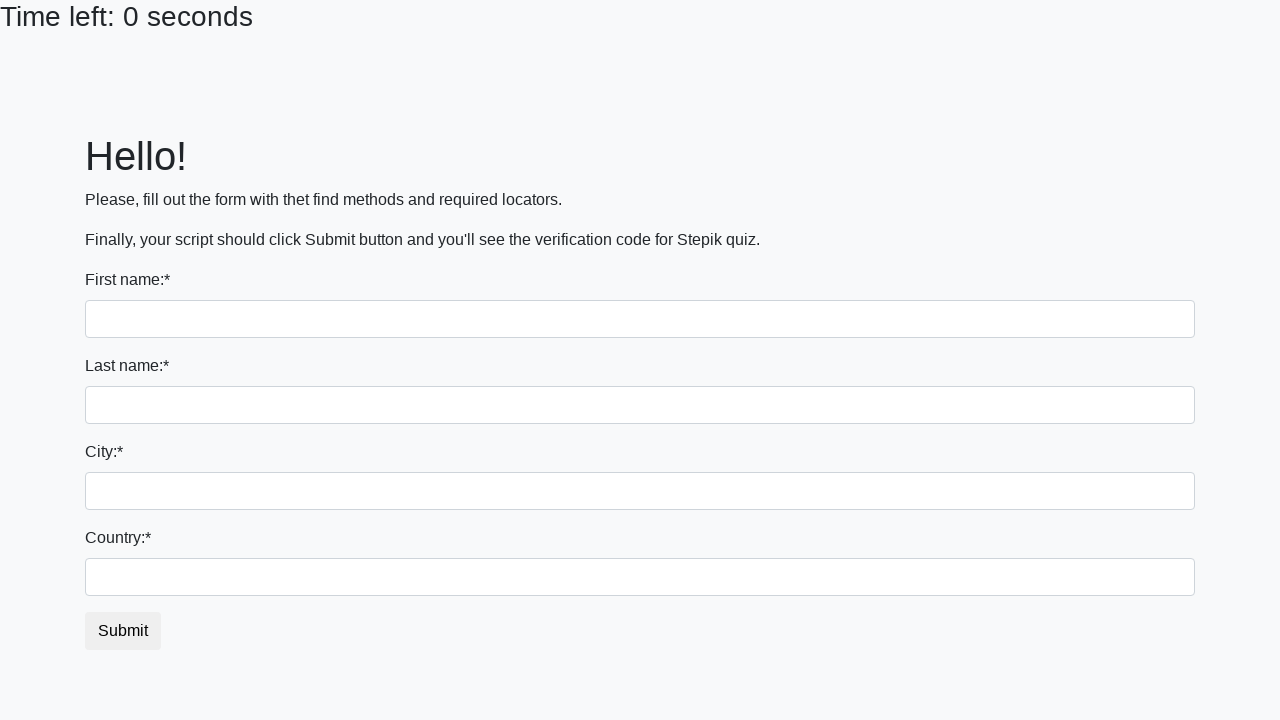